Tests login form validation by entering invalid credentials and verifying that the appropriate error message is displayed

Starting URL: https://learnmoreplayground.blogspot.com/p/loginpage.html

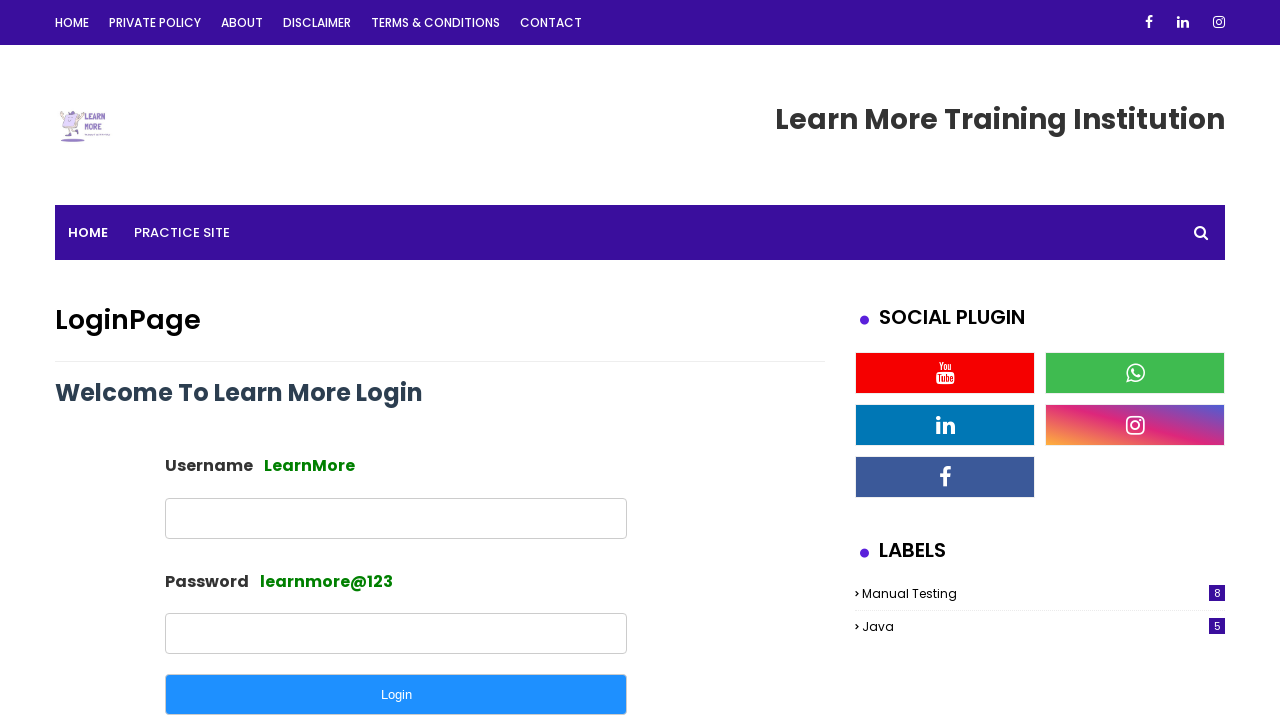

Filled username field with 'LearnMore' on #username
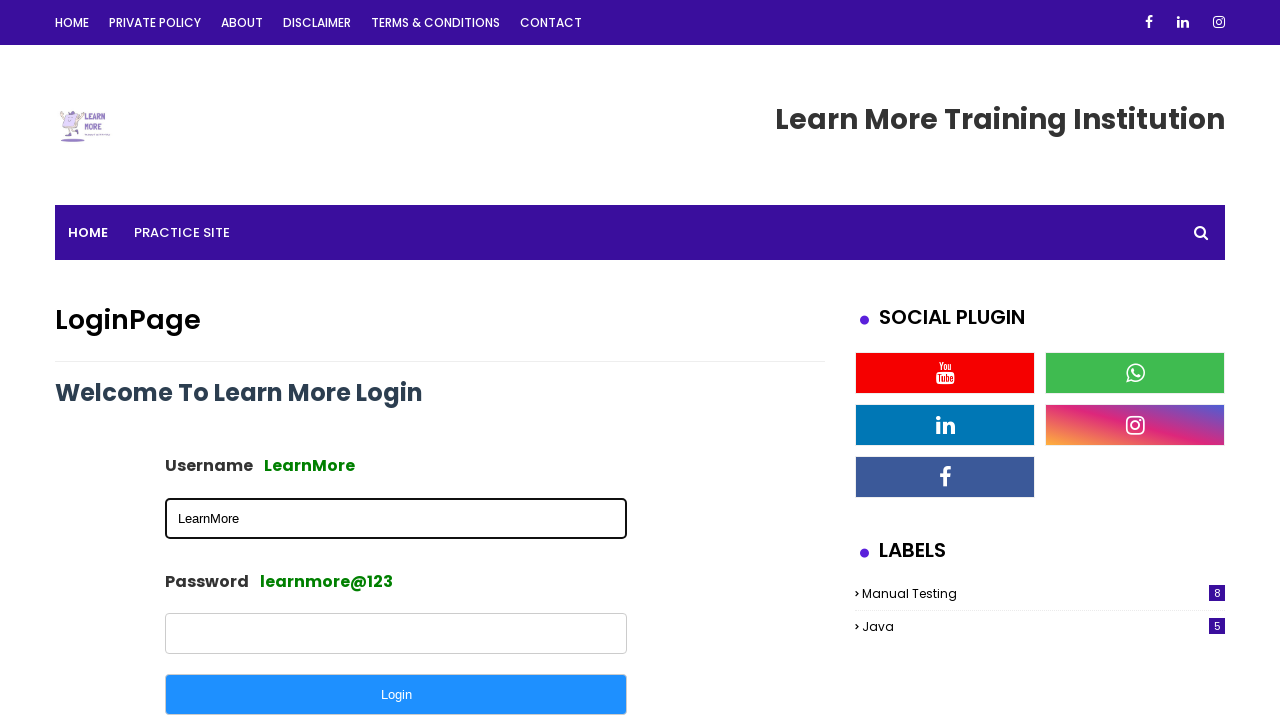

Filled password field with 'abcd123' on #password
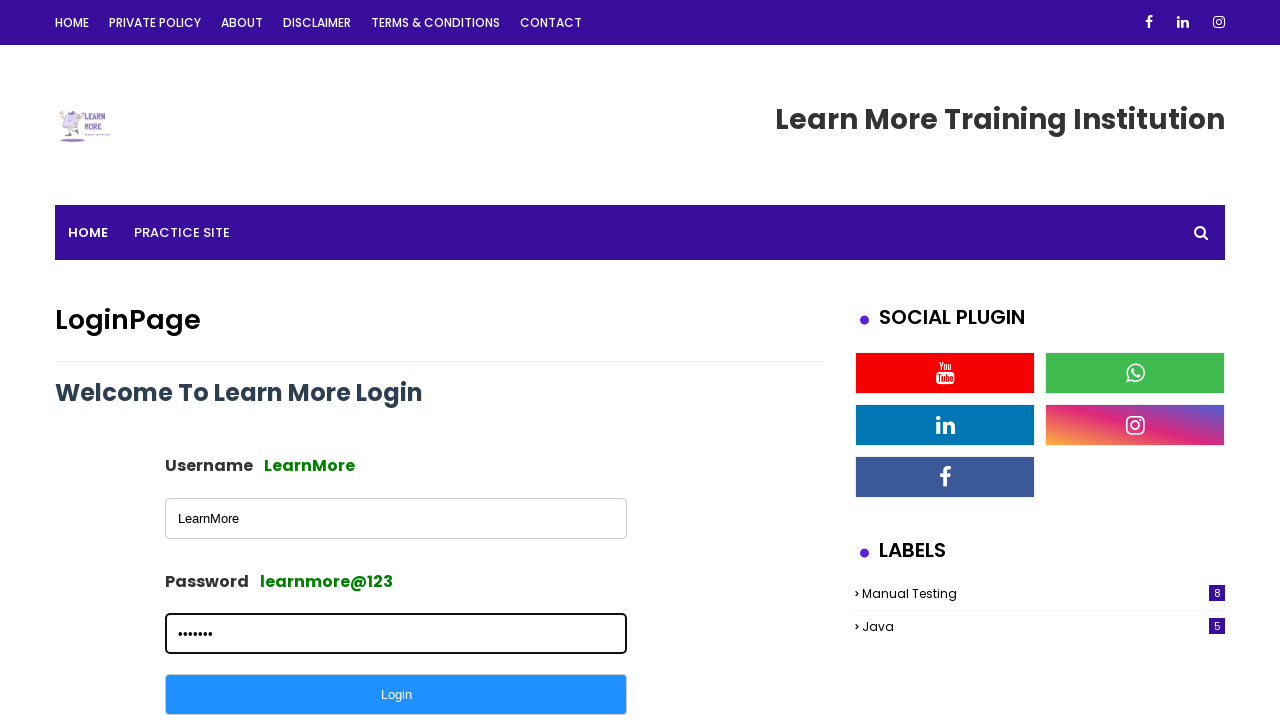

Clicked Login button at (396, 694) on xpath=//*[text()='Login']
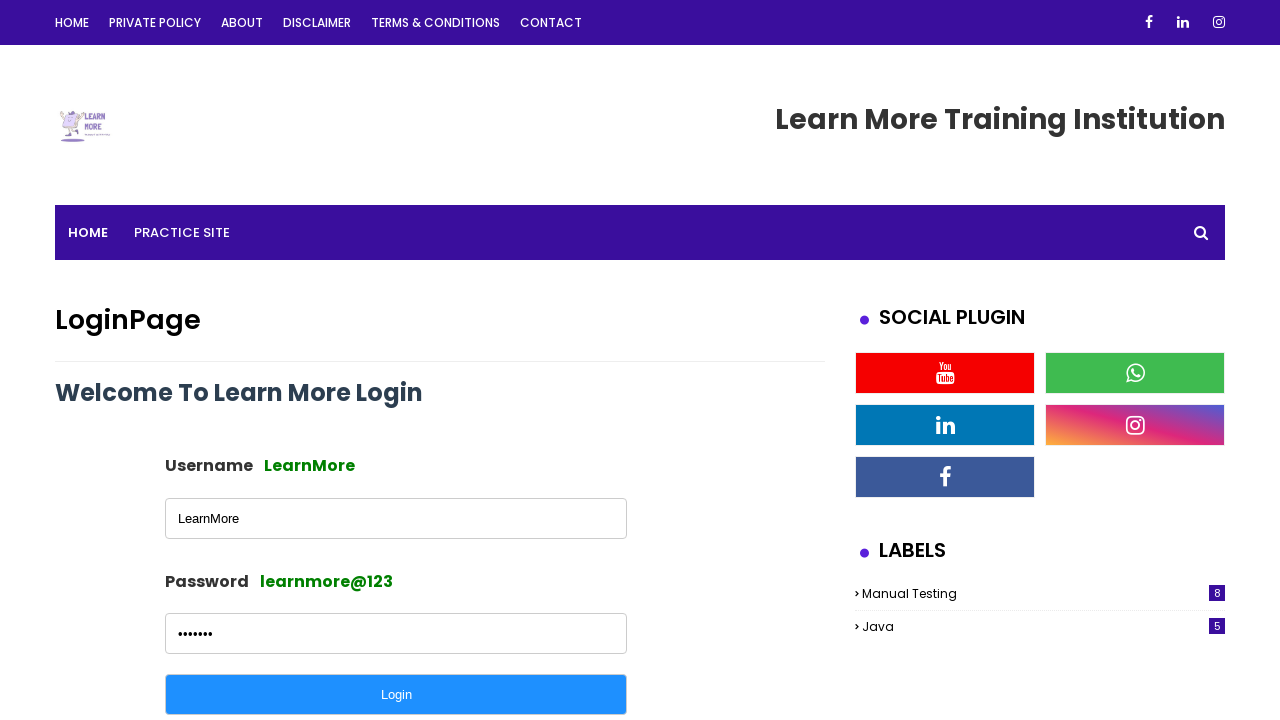

Error message element appeared on page
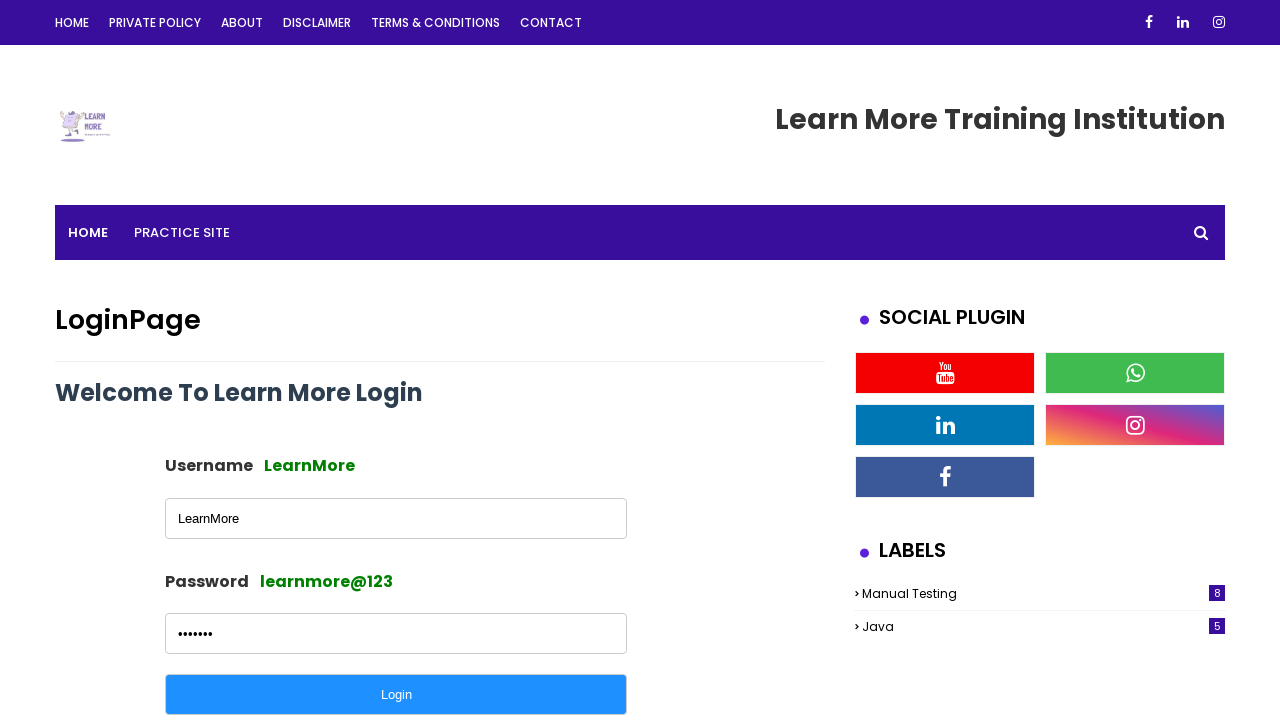

Retrieved error message text: 'Invalid Credentials.Please Check Once'
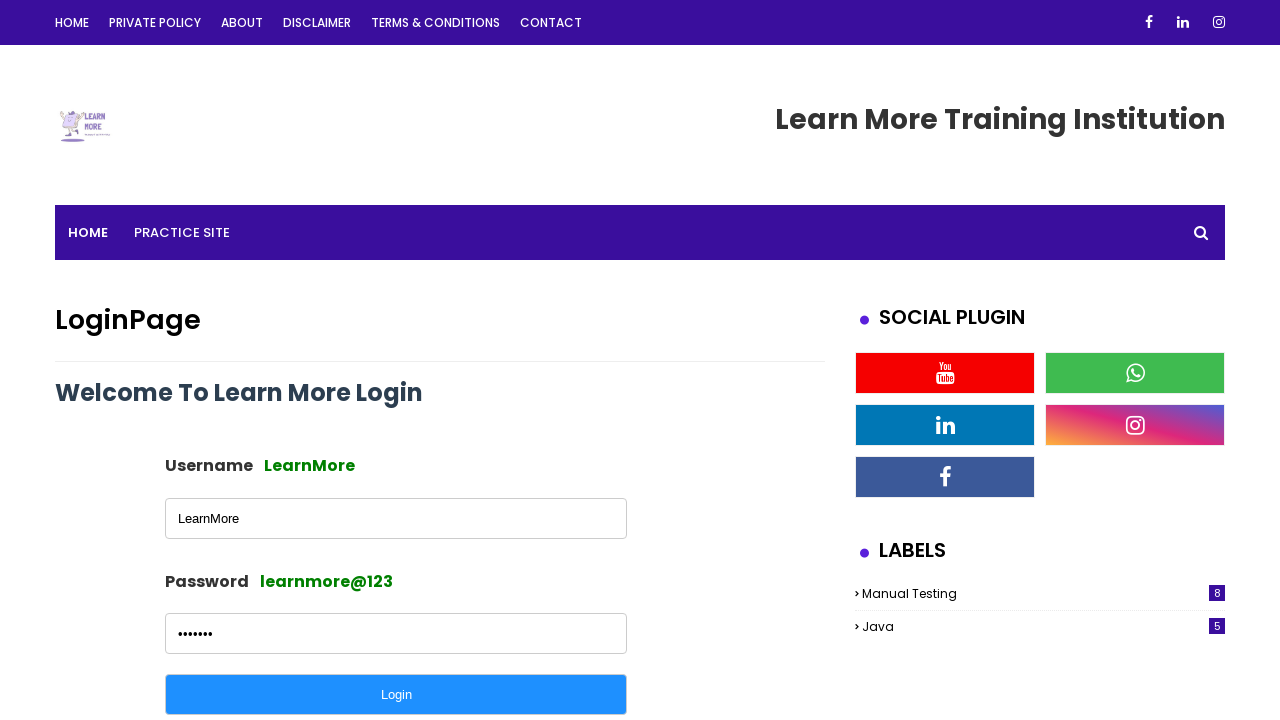

Verified error message matches expected text 'Invalid Credentials.Please Check Once'
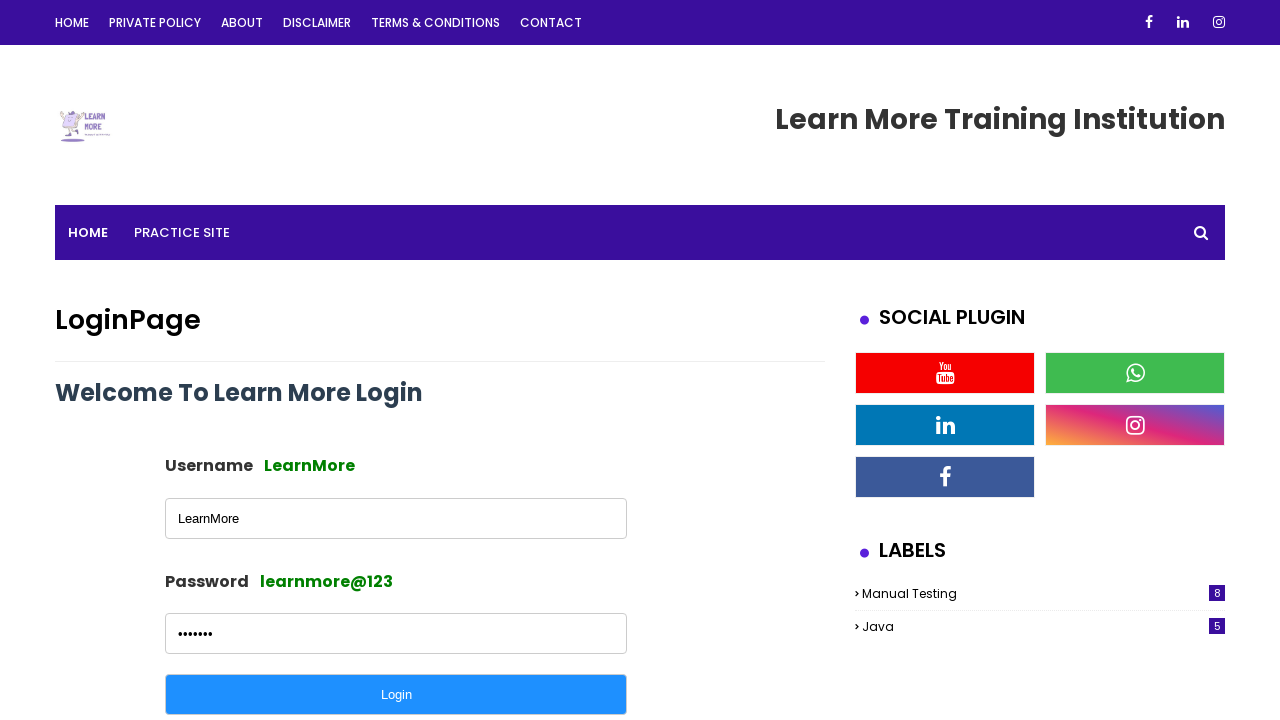

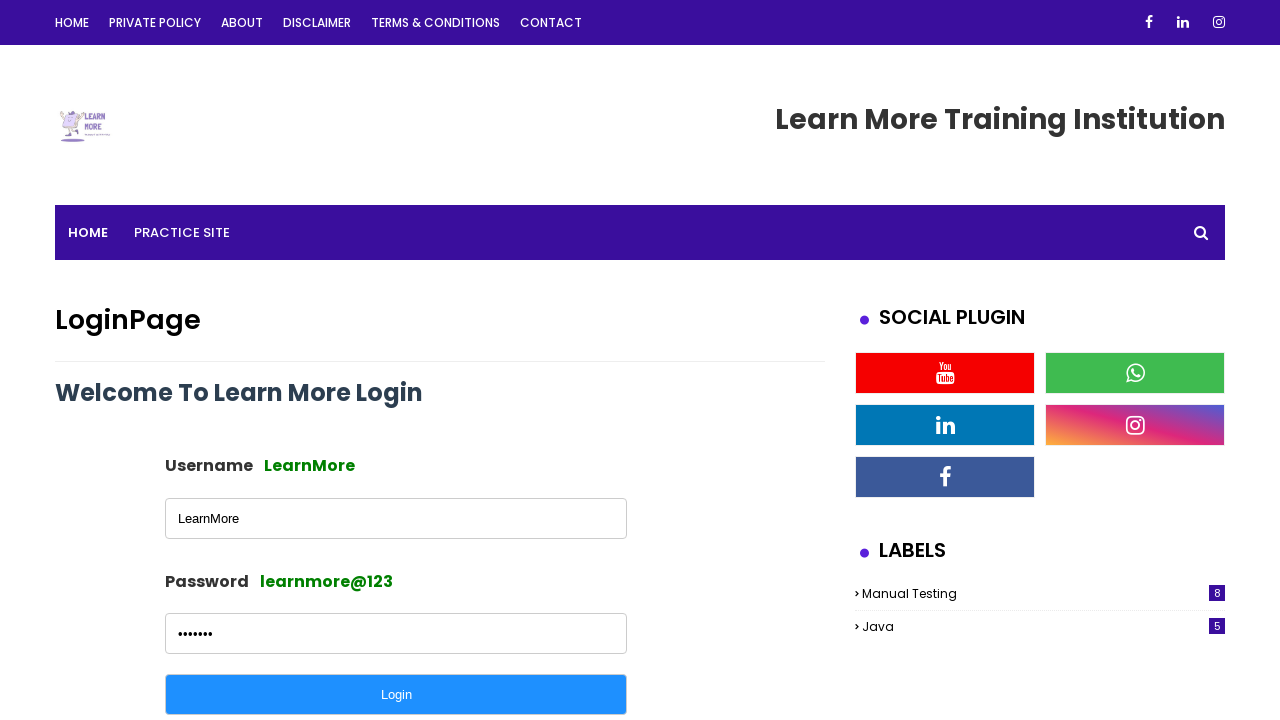